Tests YouTube search functionality by entering 'TypeScript' as search term and pressing Enter to submit

Starting URL: https://www.youtube.com/

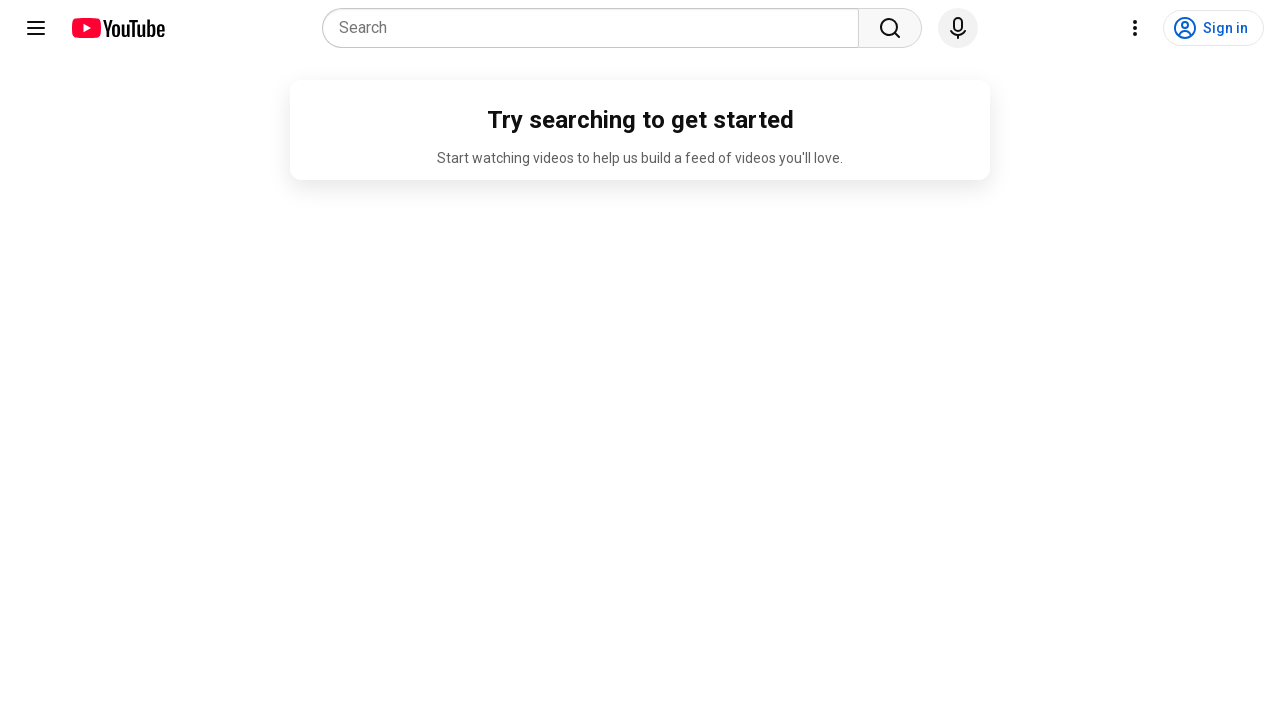

Filled search box with 'TypeScript' on internal:role=combobox[name="Search"i]
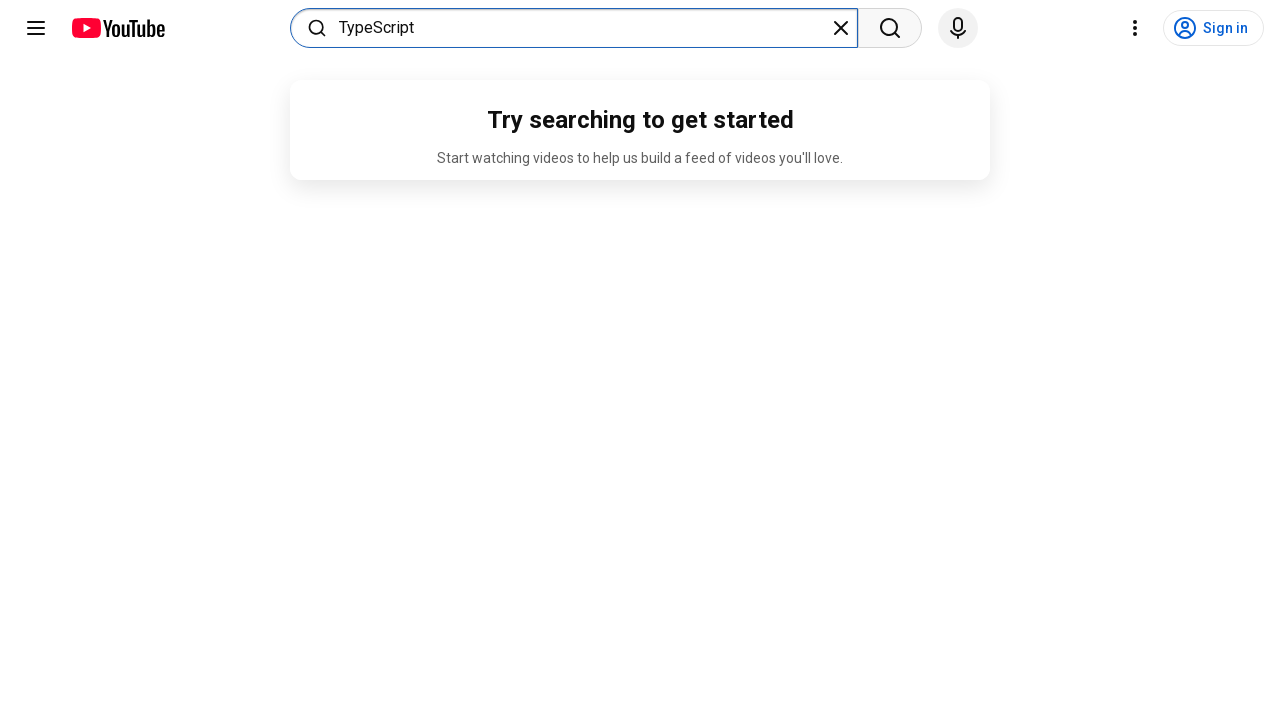

Pressed Enter to submit search for TypeScript on internal:role=combobox[name="Search"i]
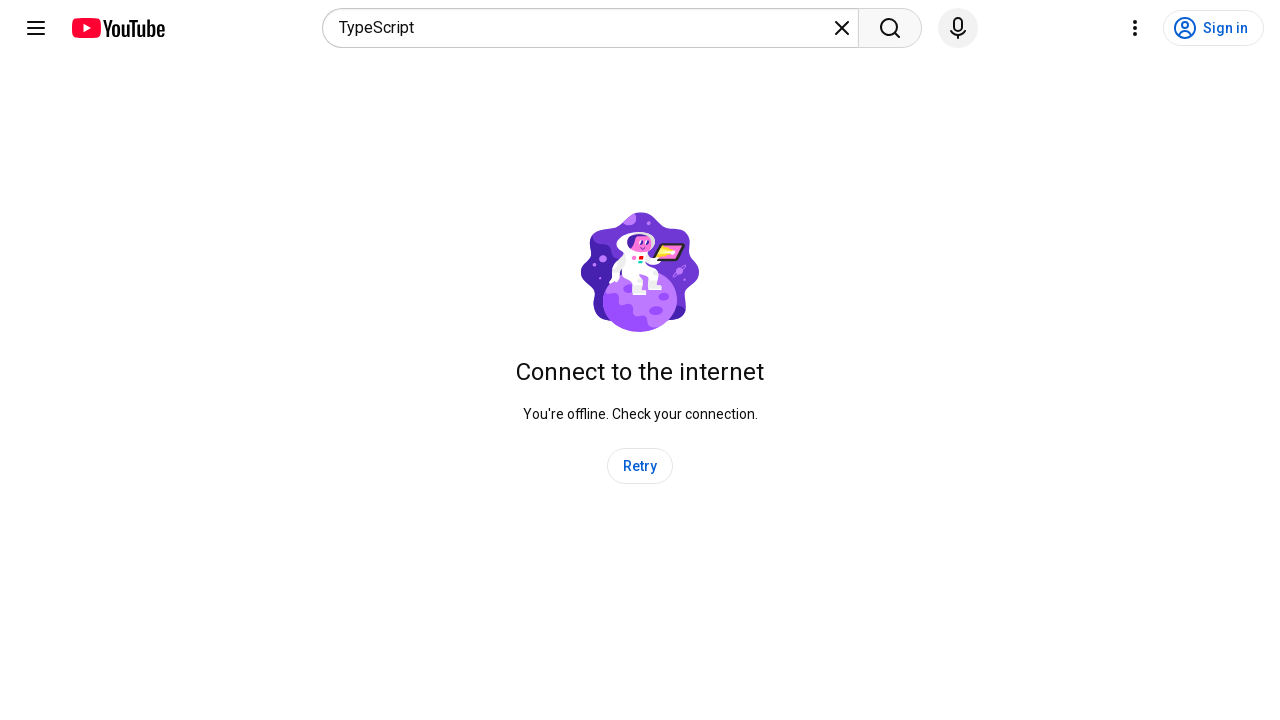

Search results page loaded (networkidle)
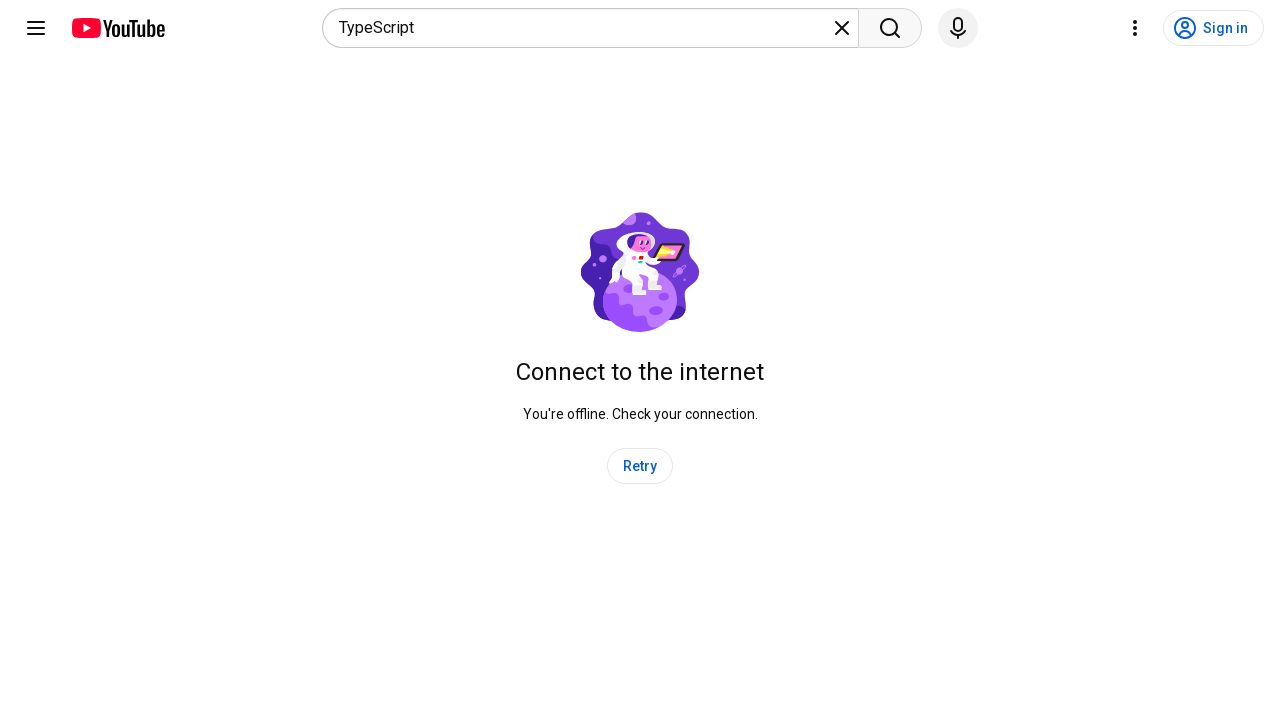

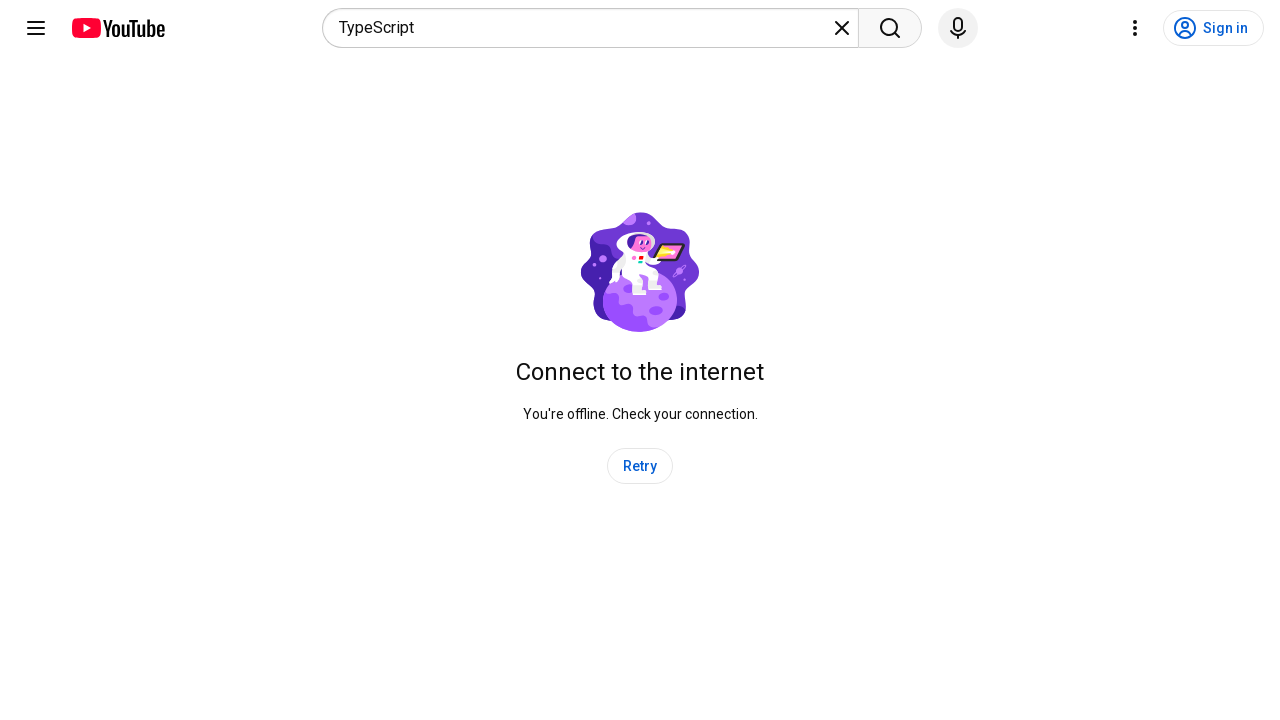